Fills out a form with first name, last name, and email fields, then submits it

Starting URL: https://secure-retreat-92358.herokuapp.com/

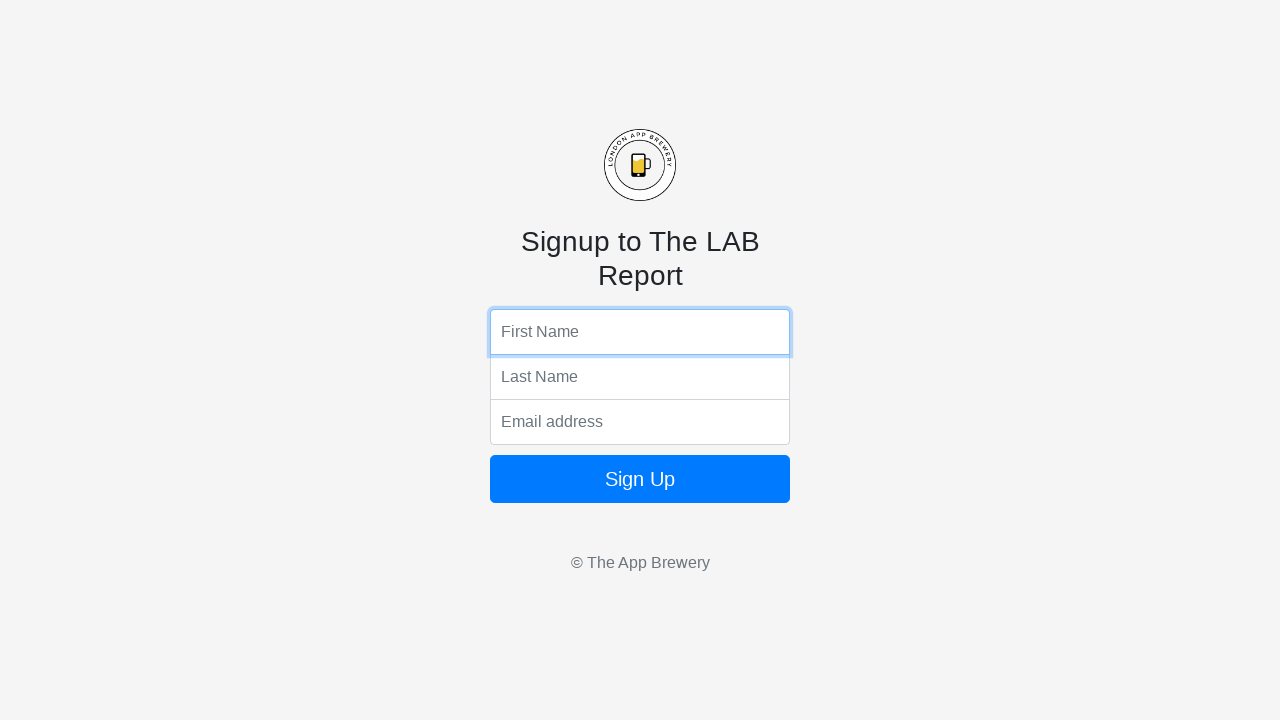

Filled first name field with 'Bill' on input[name='fName']
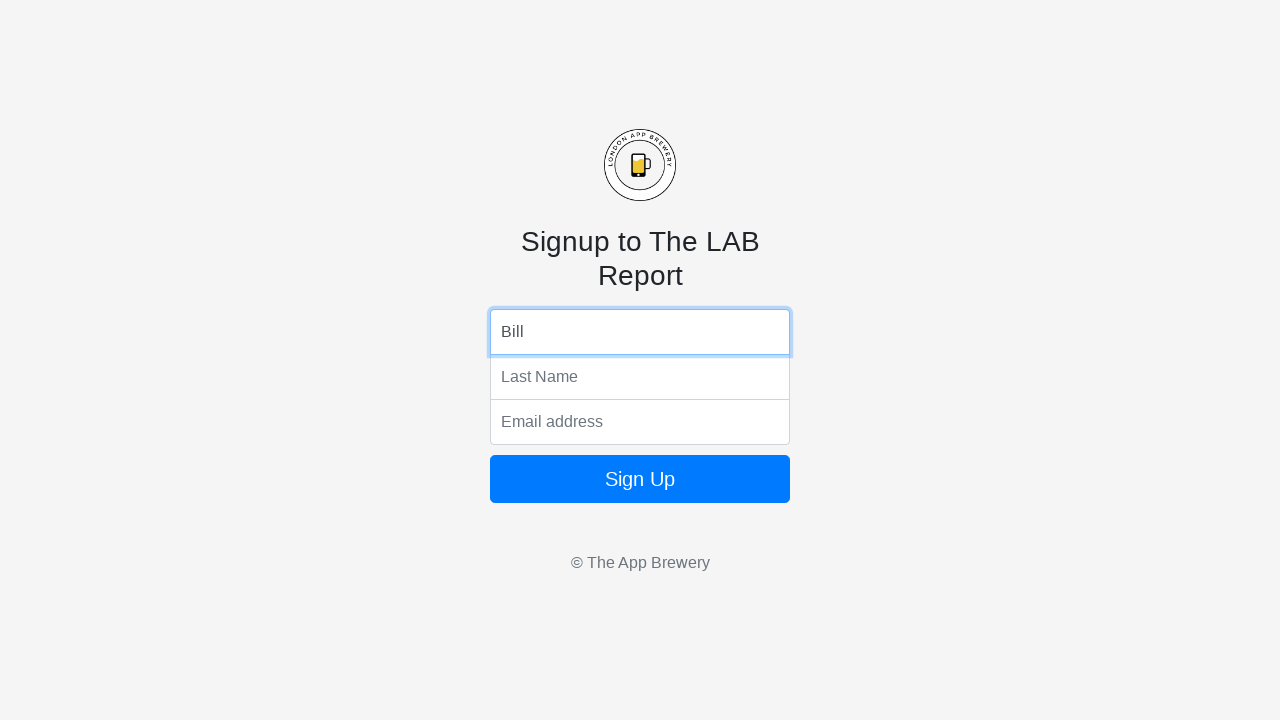

Filled last name field with 'Gates' on input[name='lName']
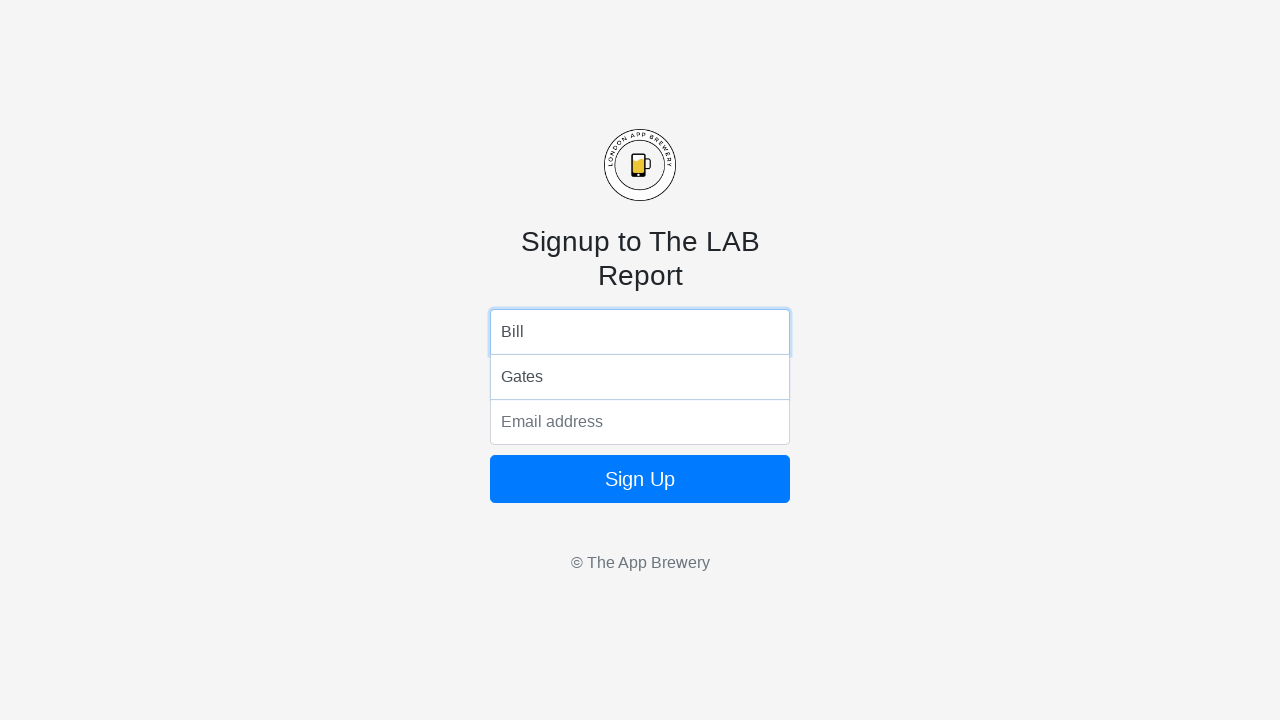

Filled email field with 'billgates@bill.gates' on input[name='email']
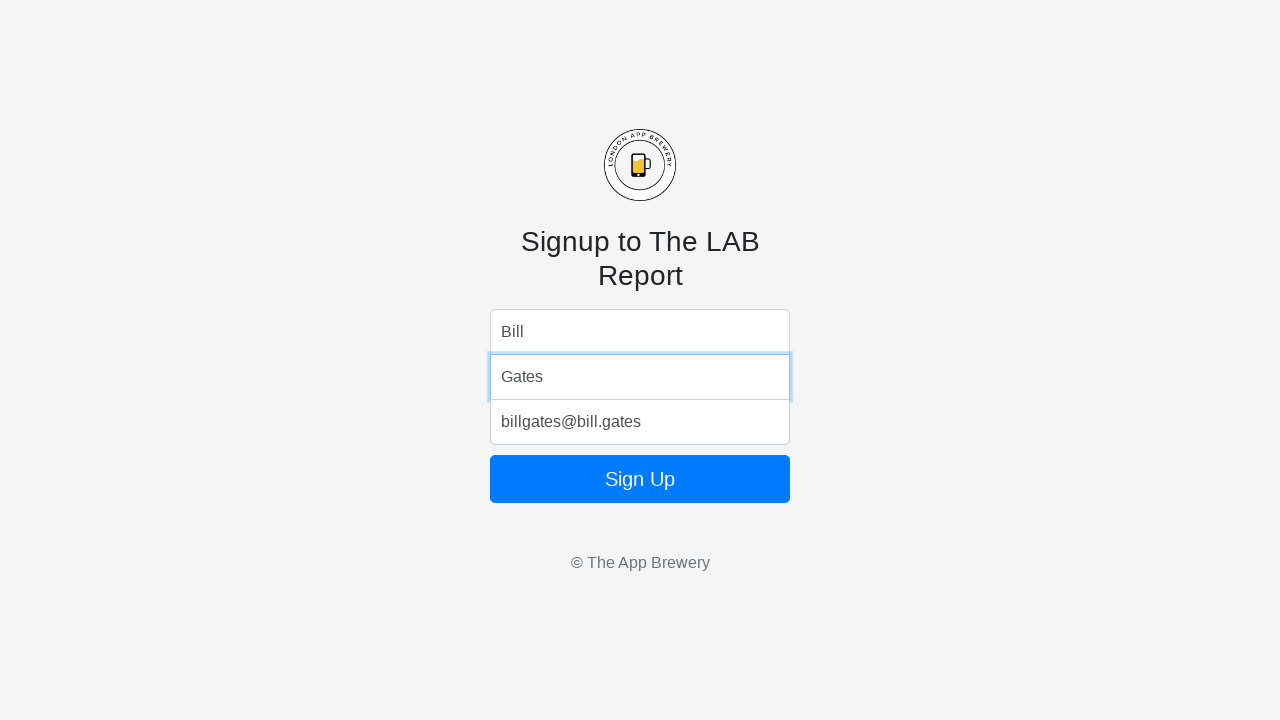

Submitted form by pressing Enter on the submit button on .btn-primary.btn-block
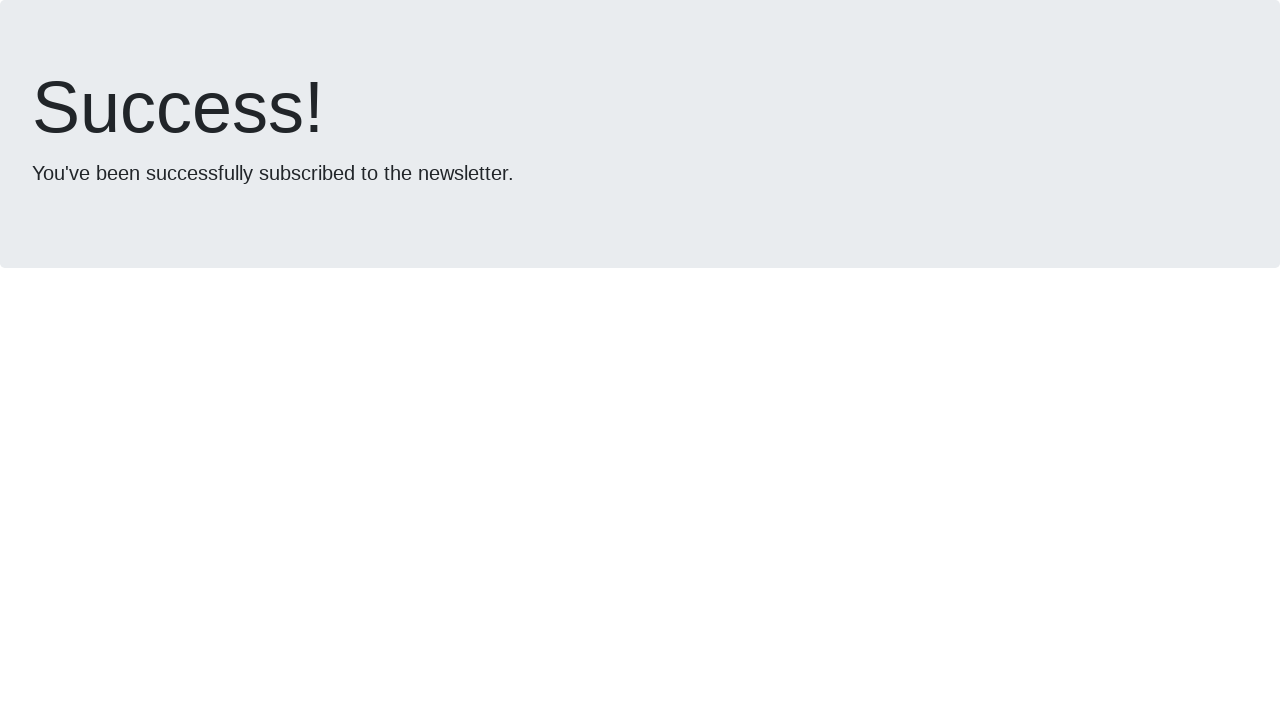

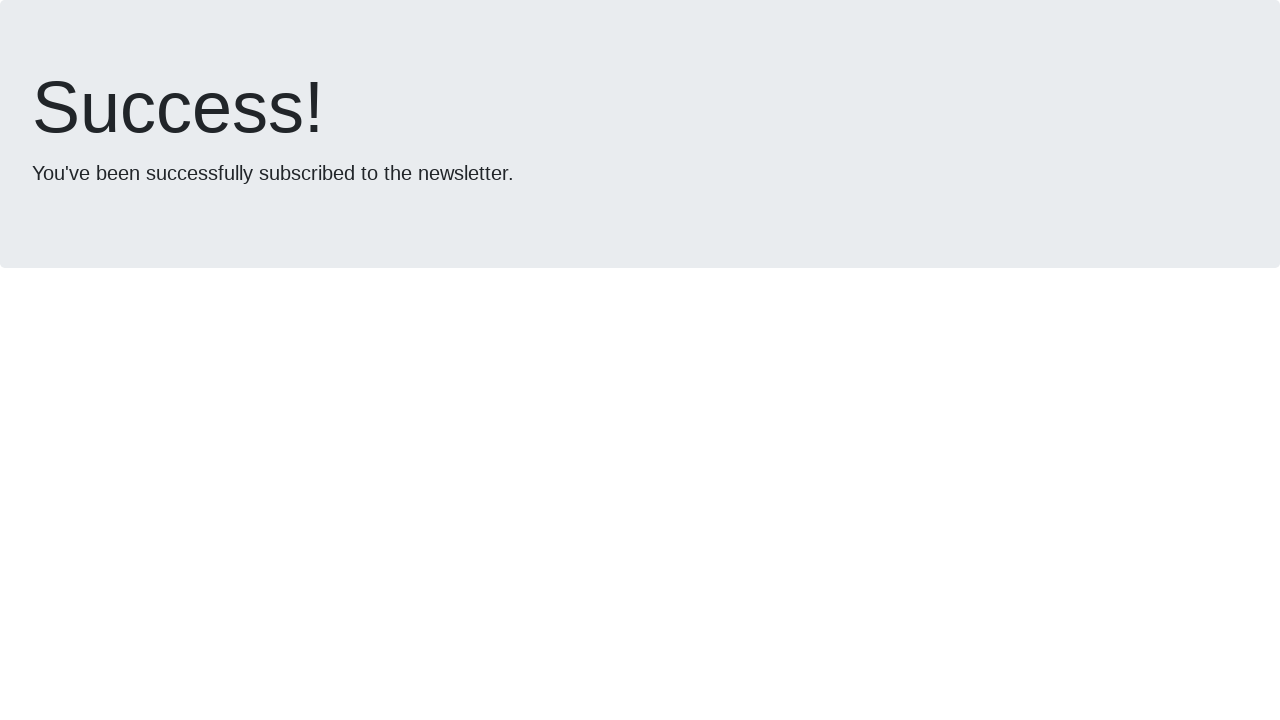